Navigates to the BASTA conference website with image blocking route to test page loading without images

Starting URL: https://www.basta.net/mainz/

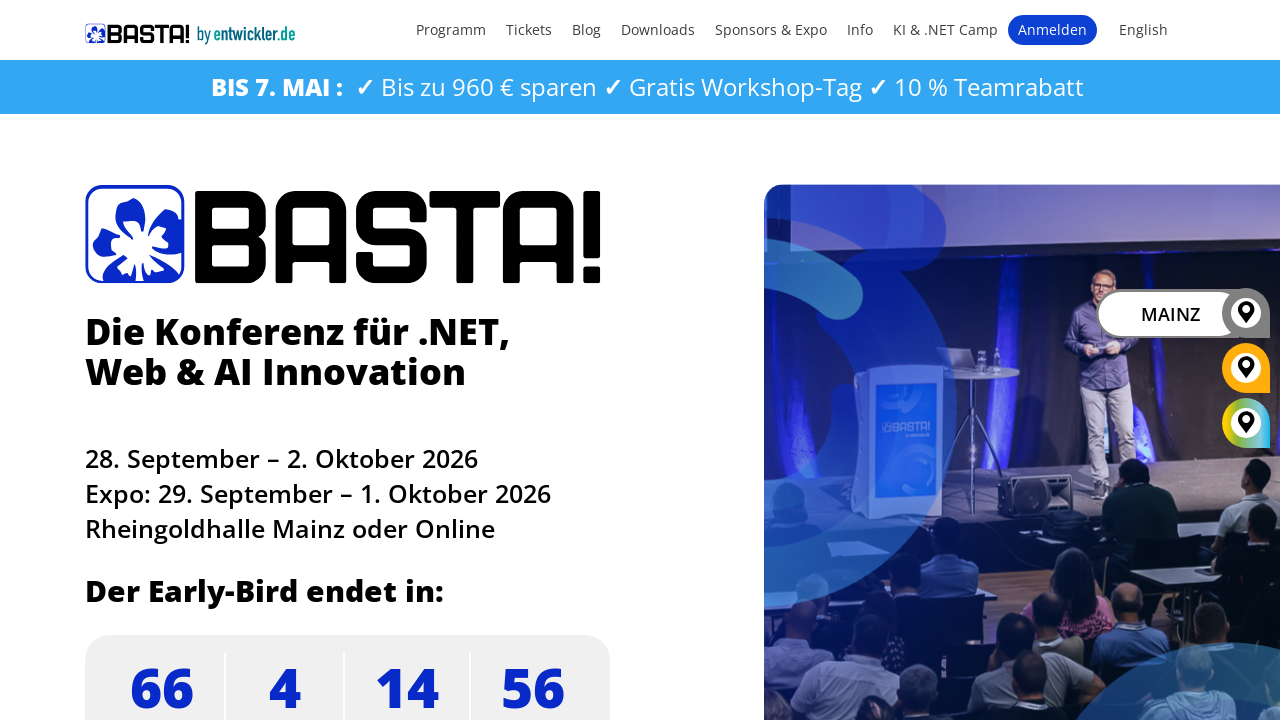

Set up route blocking for image files (png, jpg, jpeg, svg)
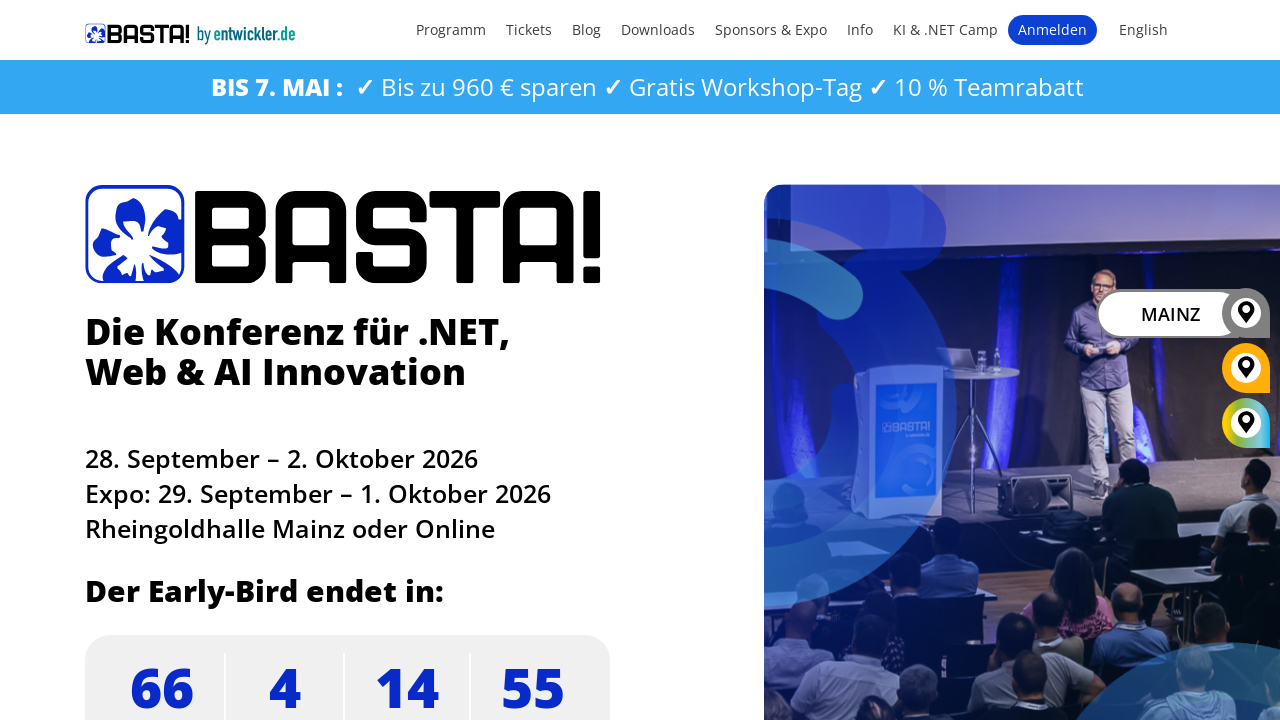

BASTA conference website loaded with images blocked (domcontentloaded state)
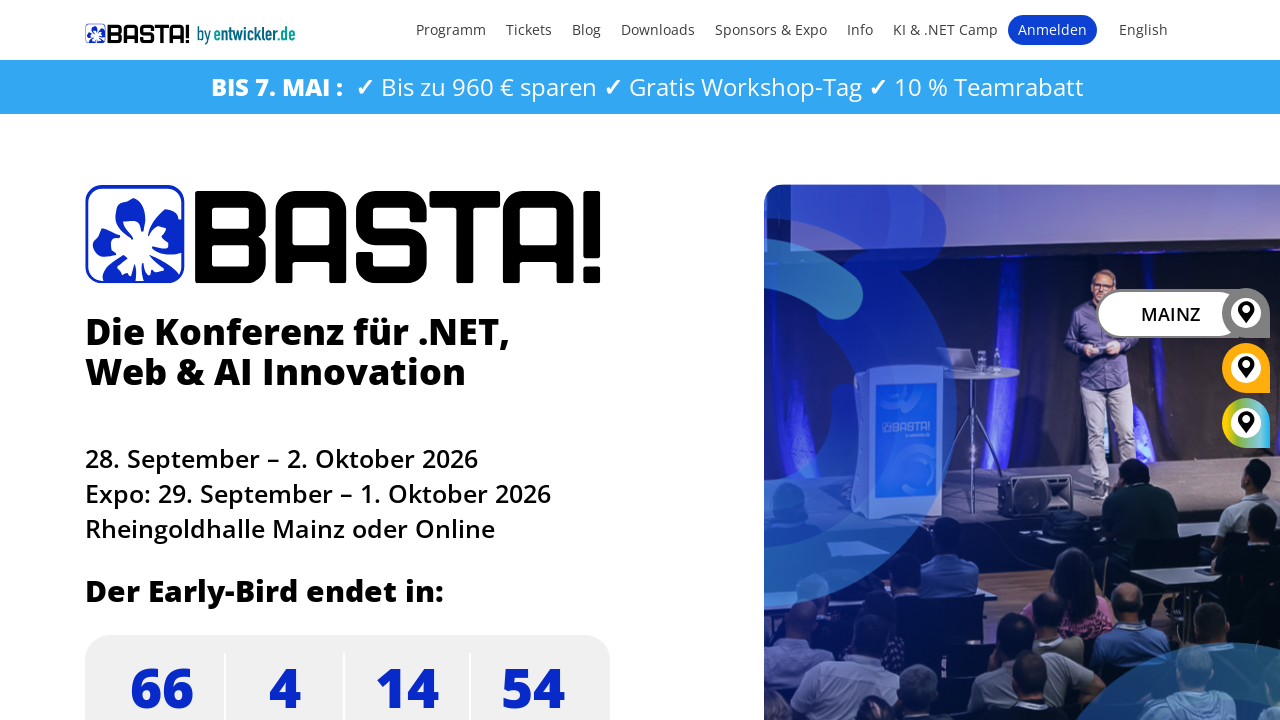

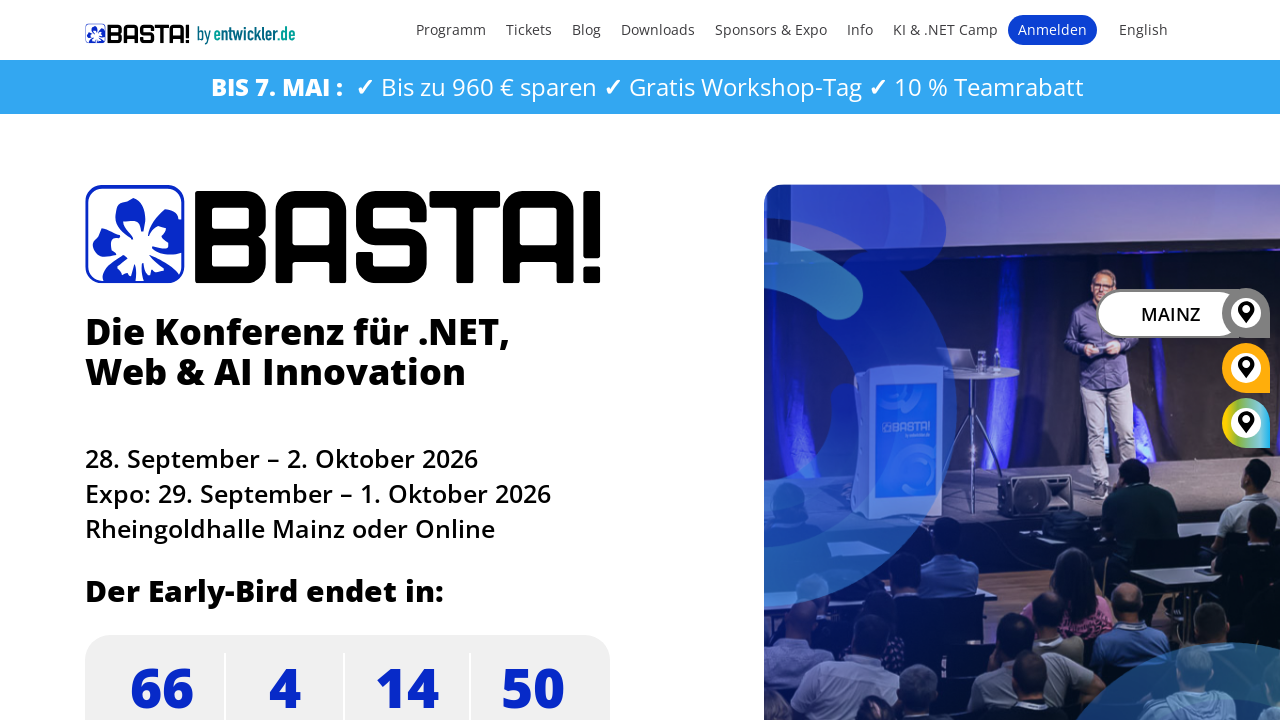